Navigates to zlti.com and verifies that links are present on the page

Starting URL: http://www.zlti.com

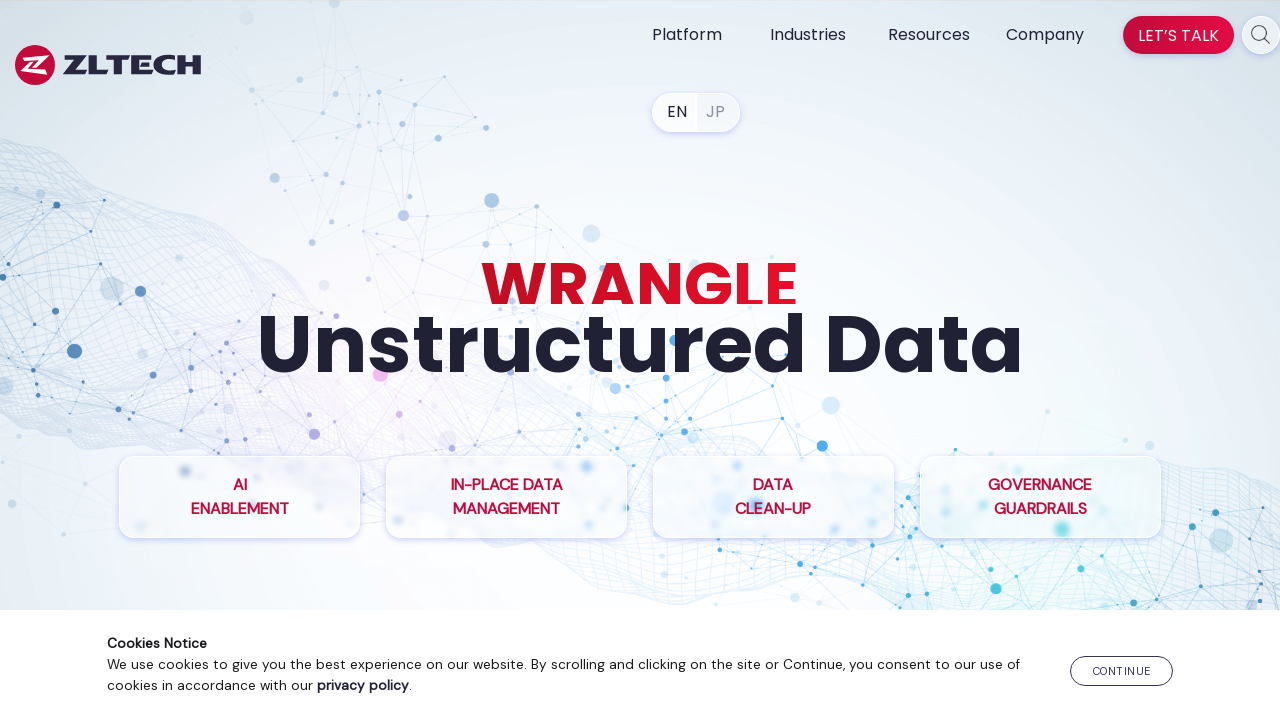

Navigated to http://www.zlti.com
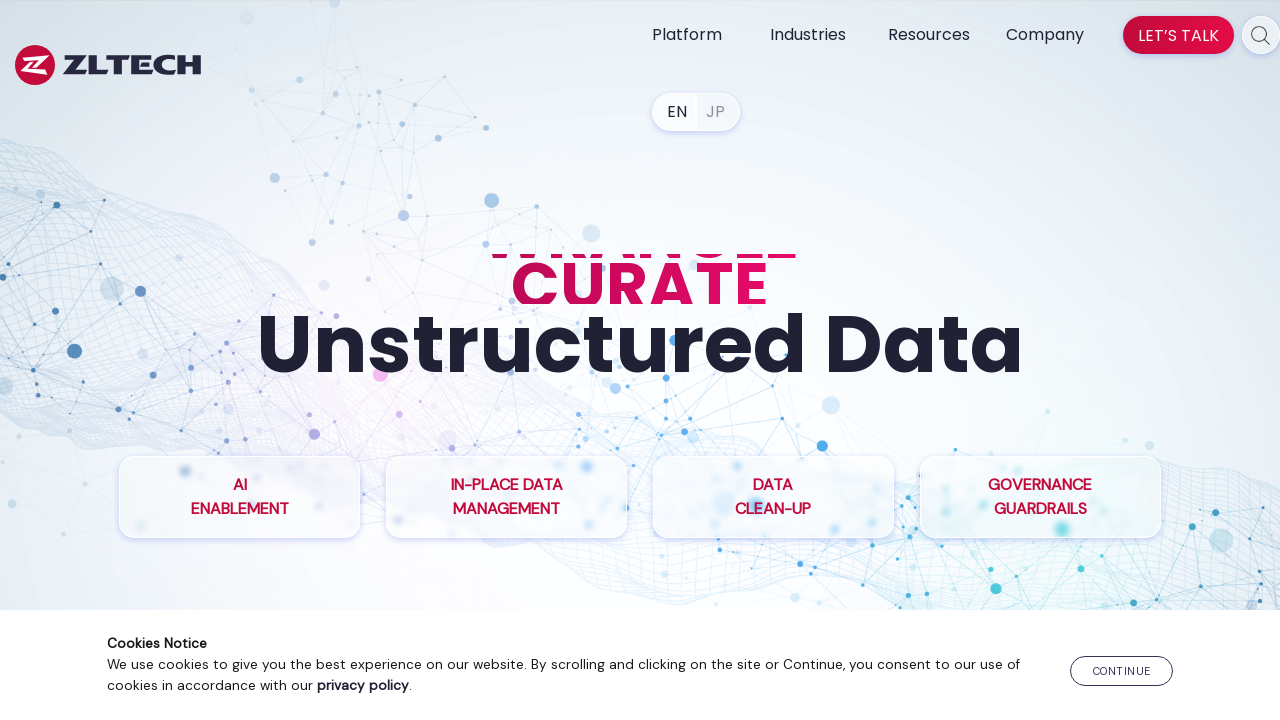

Waited for links to be visible on the page
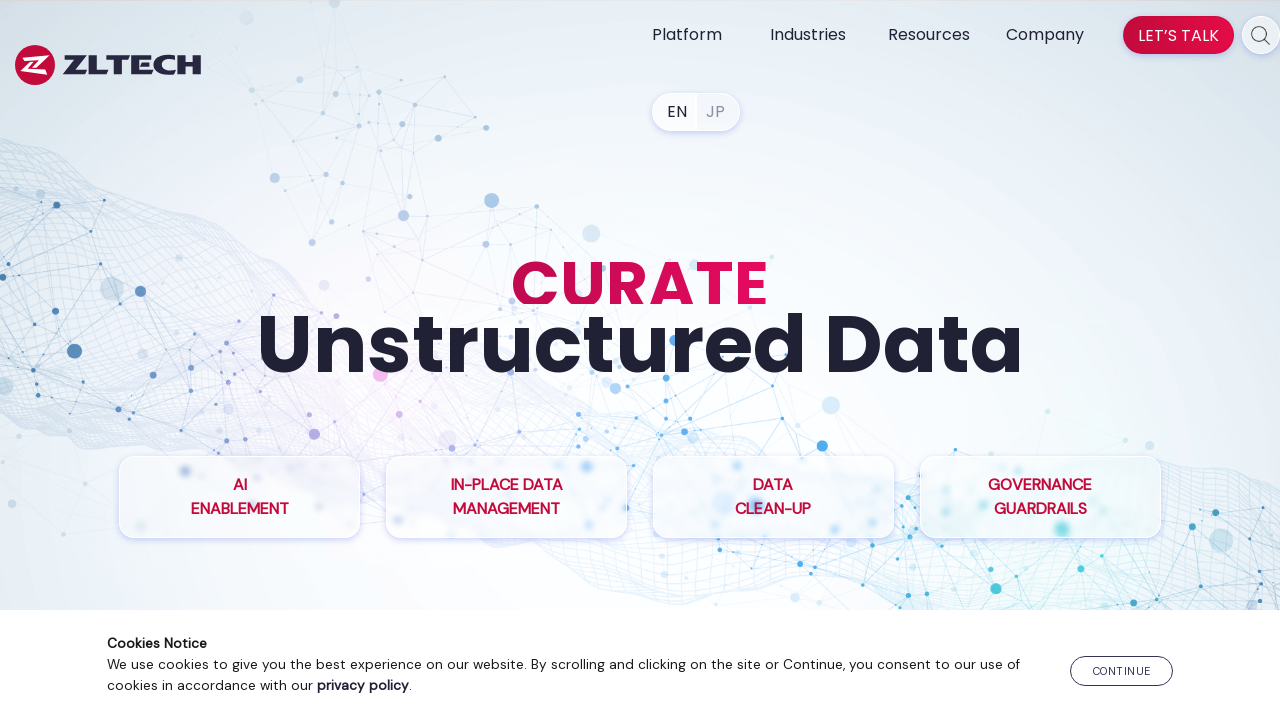

Retrieved all links from the page - found 79 link(s)
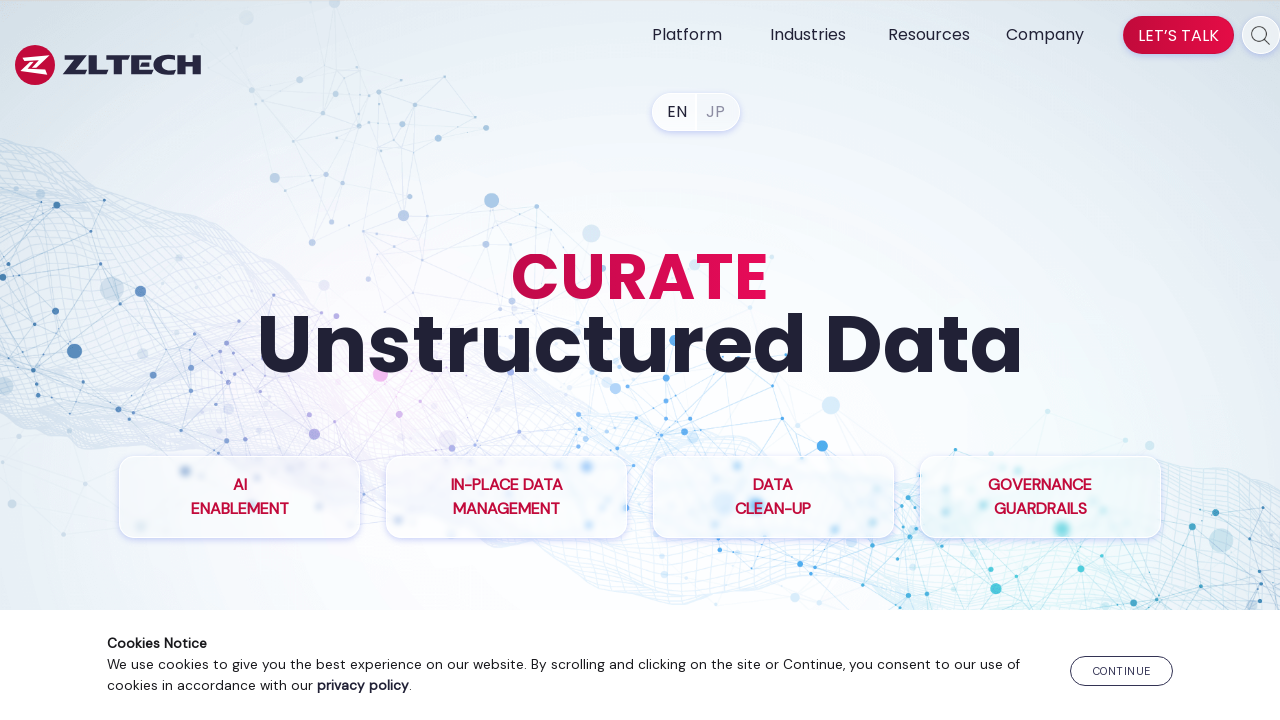

Clicked the first visible link on the page at (363, 685) on a >> nth=0
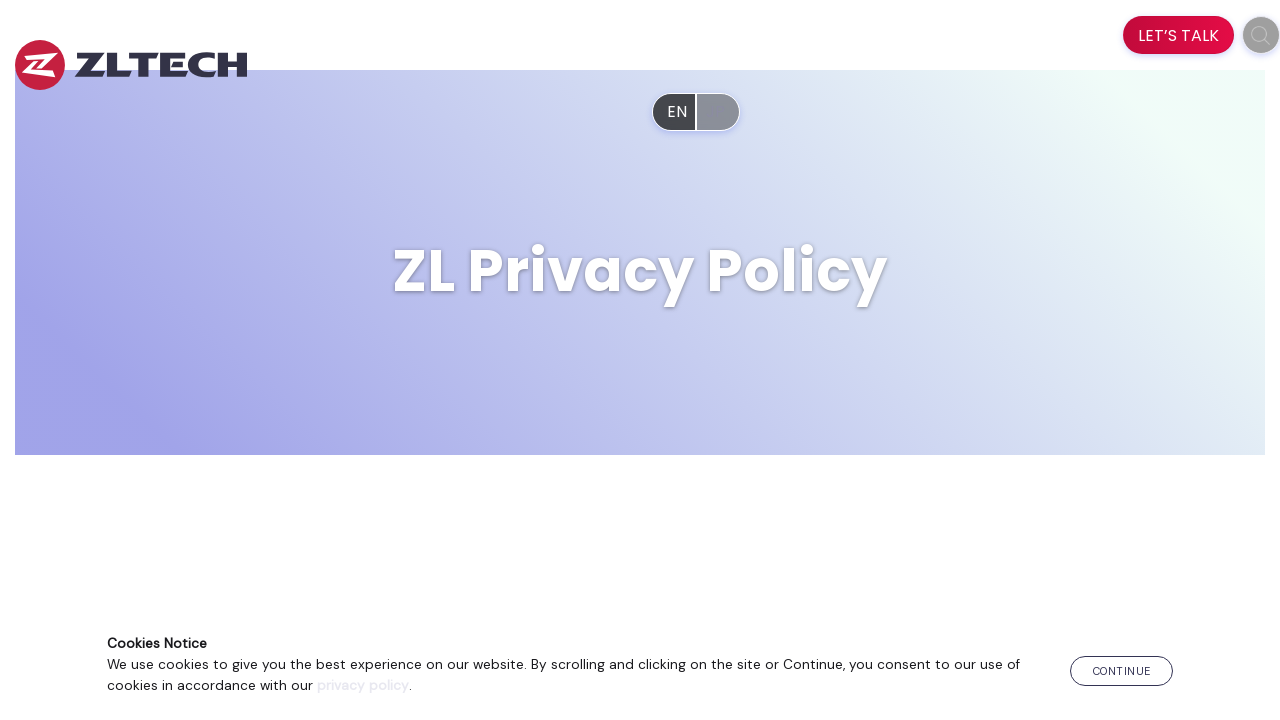

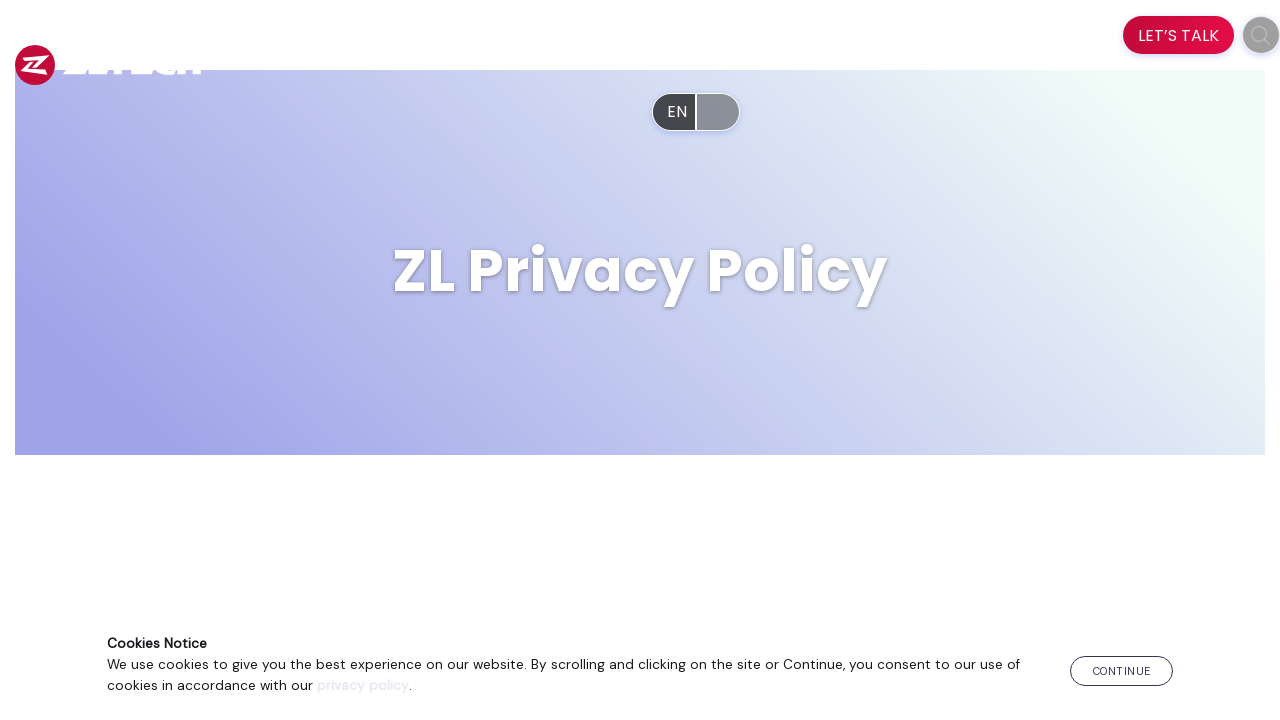